Tests clicking on a link and verifying navigation to a new page by checking the h1 heading text and URL

Starting URL: https://kristinek.github.io/site/examples/actions

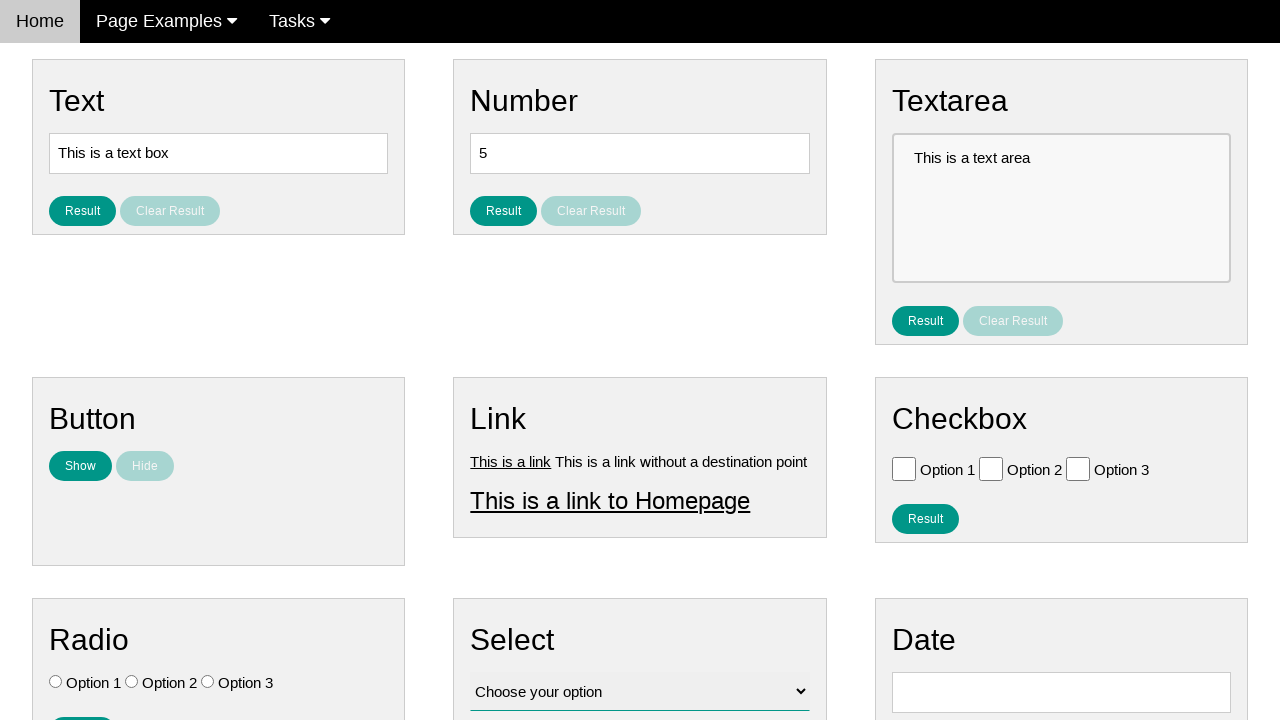

Clicked on 'Link 1' link at (511, 461) on a[title='Link 1']
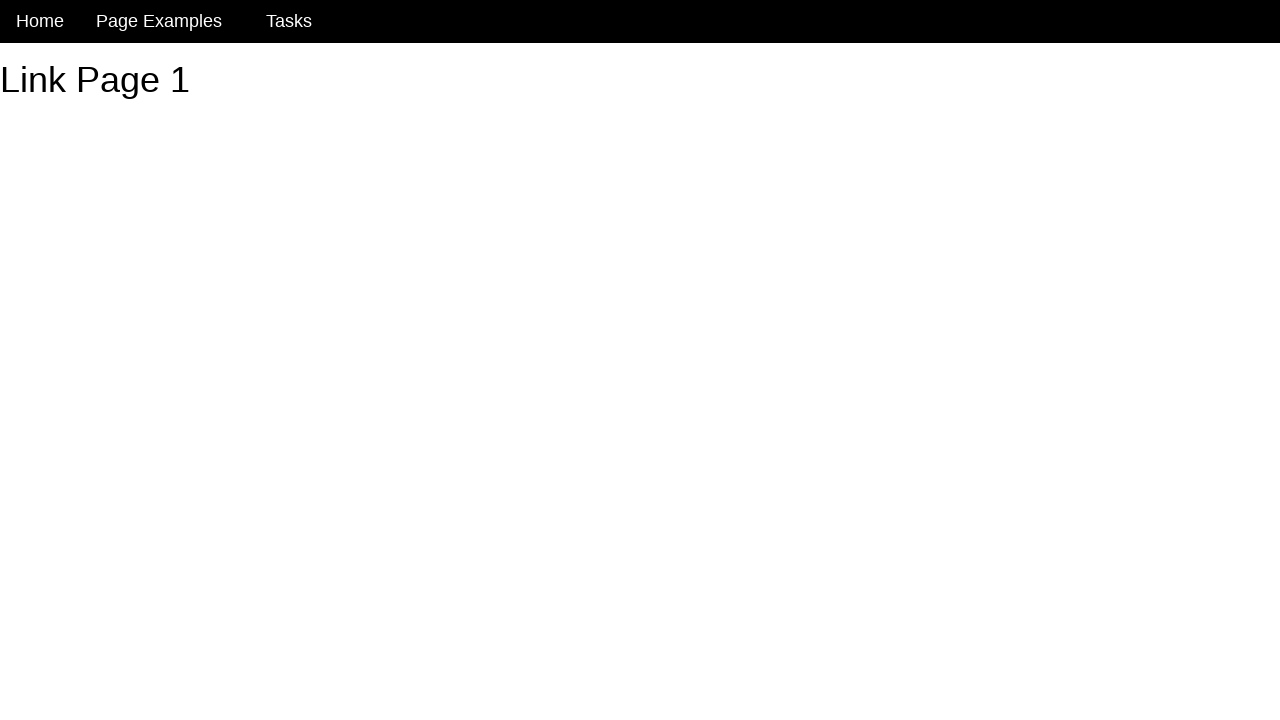

Waited for h1 heading to load
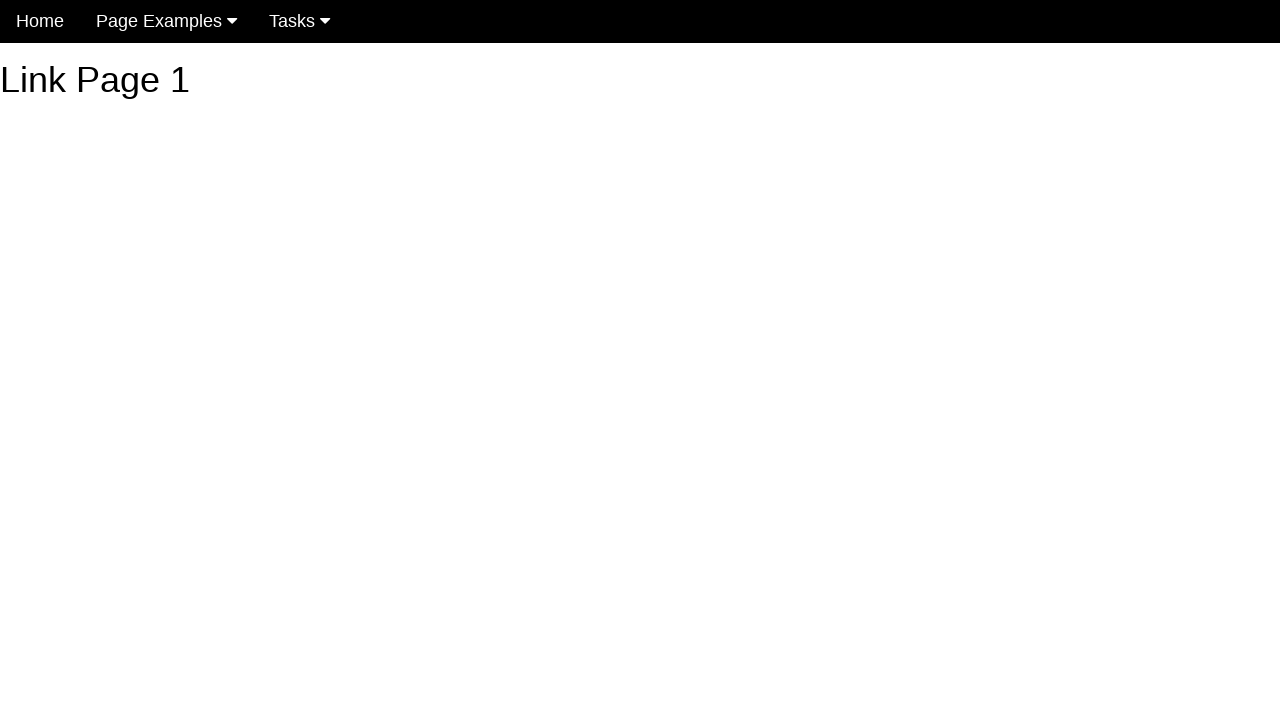

Retrieved h1 text content
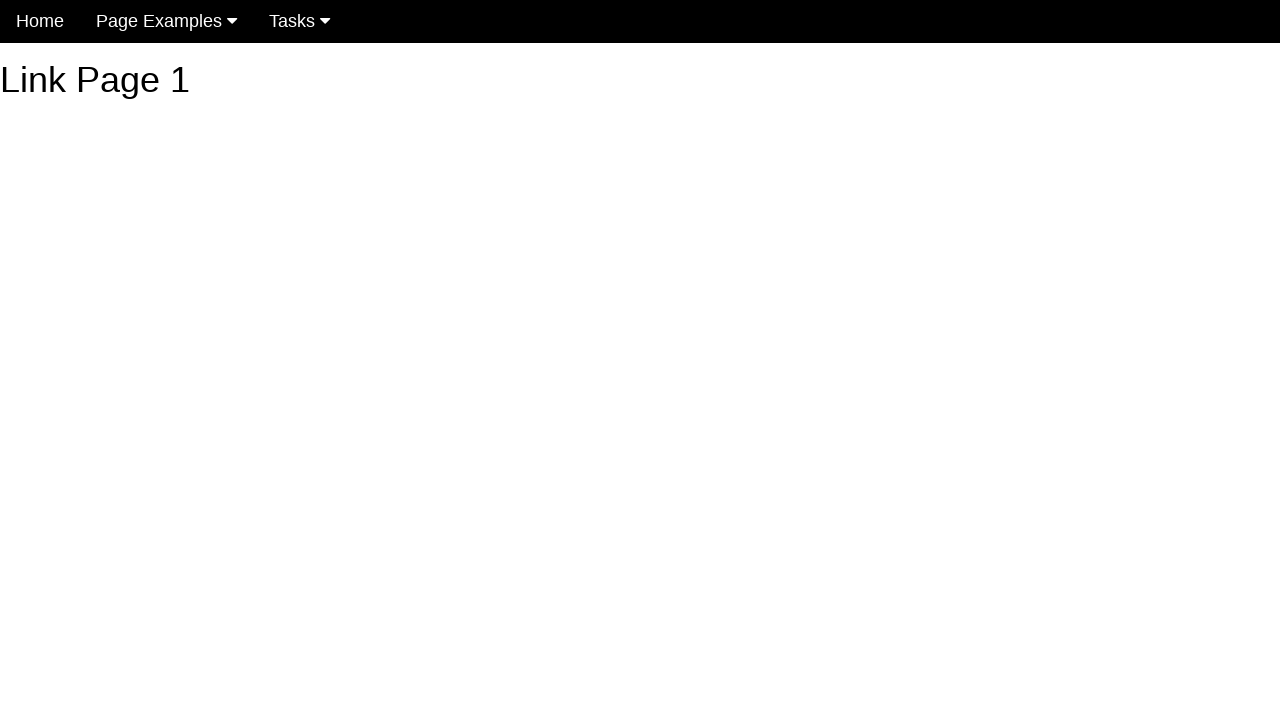

Verified h1 text is 'Link Page 1'
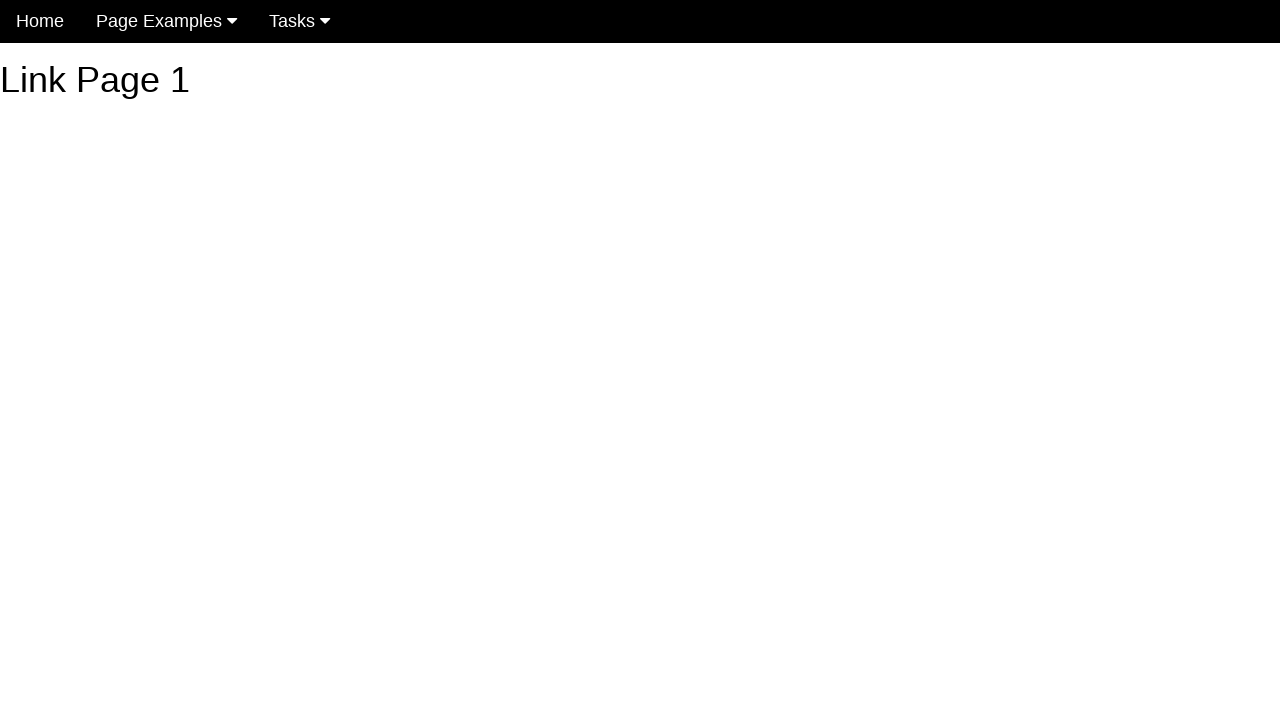

Verified URL is https://kristinek.github.io/site/examples/link1
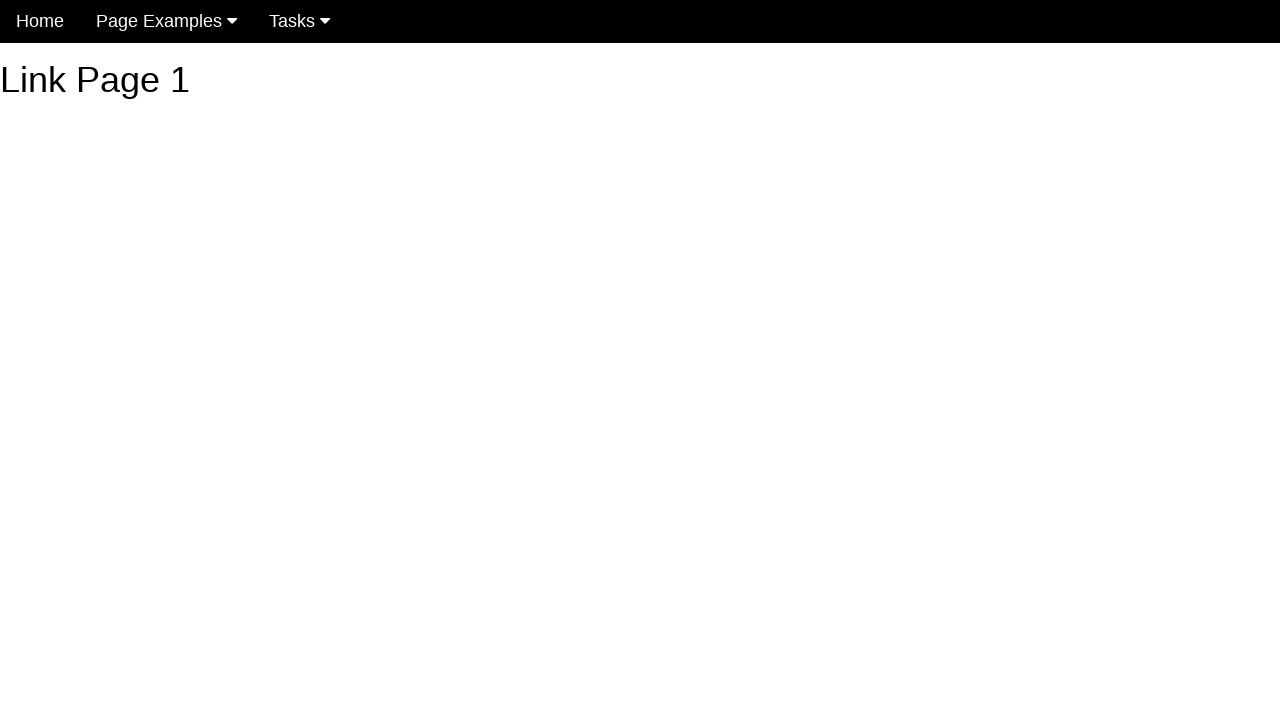

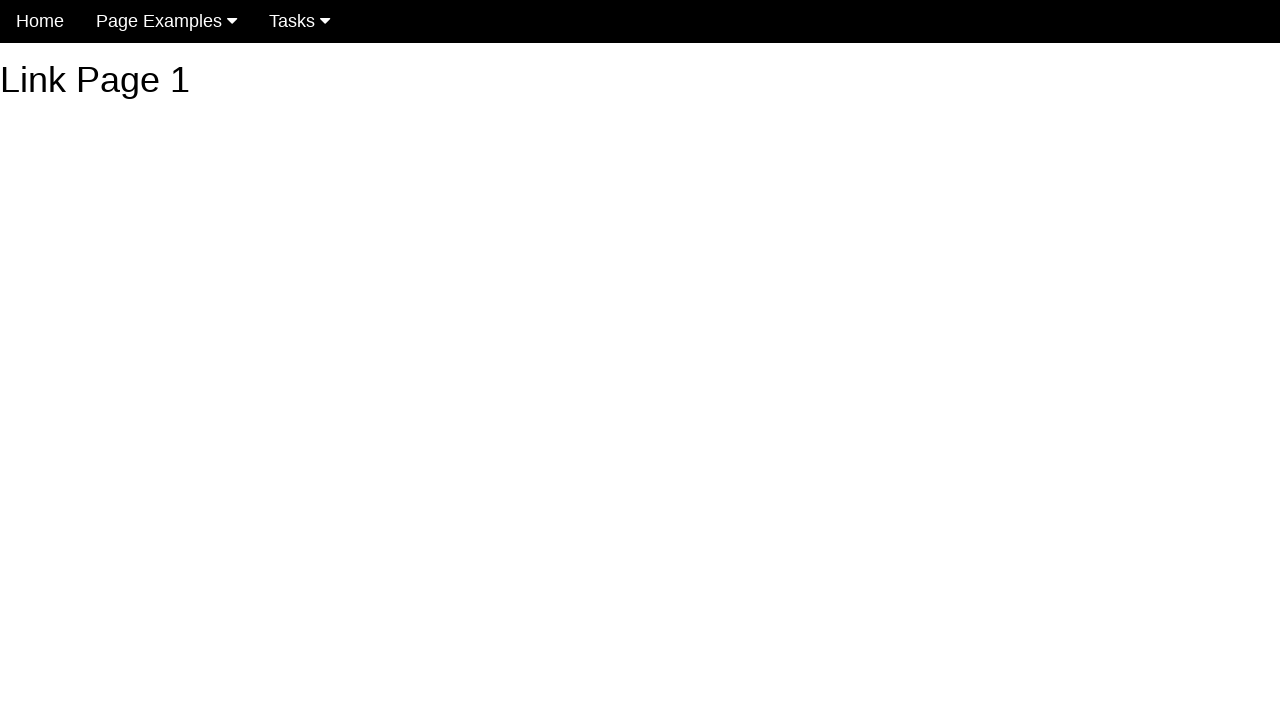